Tests flight search functionality on MakeMyTrip by selecting a departure city (Pune) from the autocomplete dropdown.

Starting URL: https://www.makemytrip.com/flights

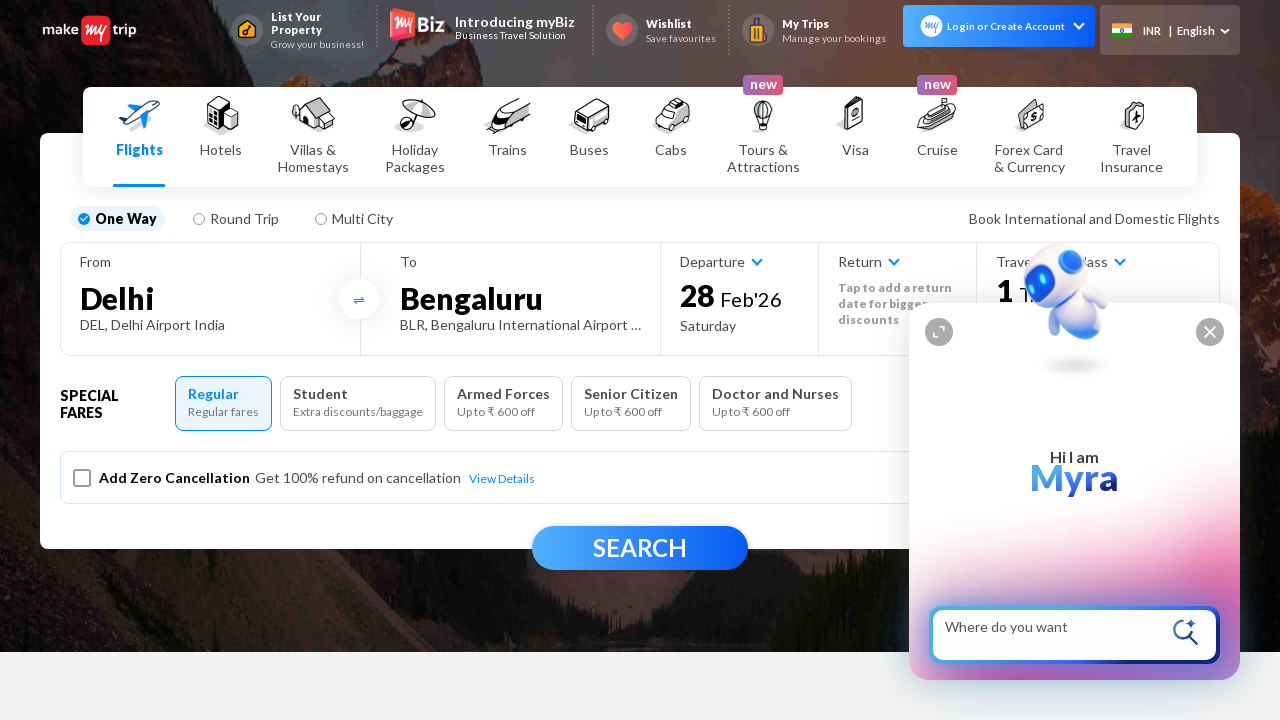

Waited for page to load (networkidle state reached)
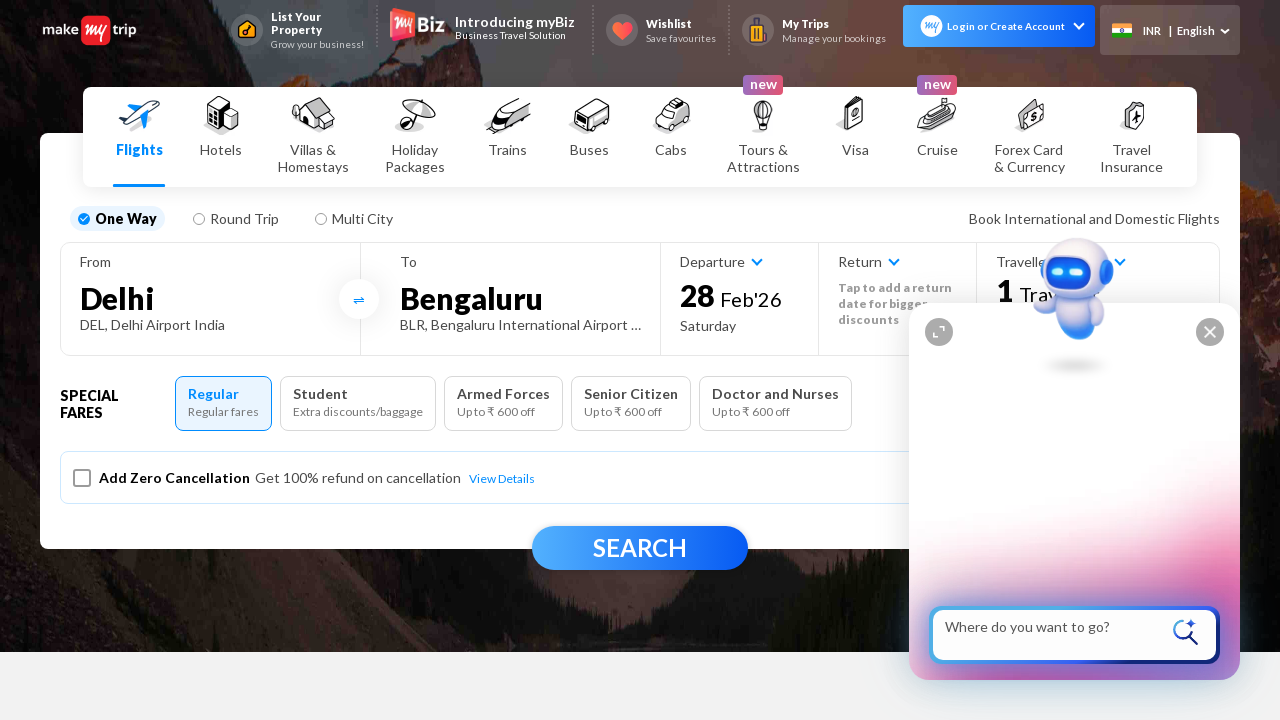

No popup found to close on span.commonModal__close
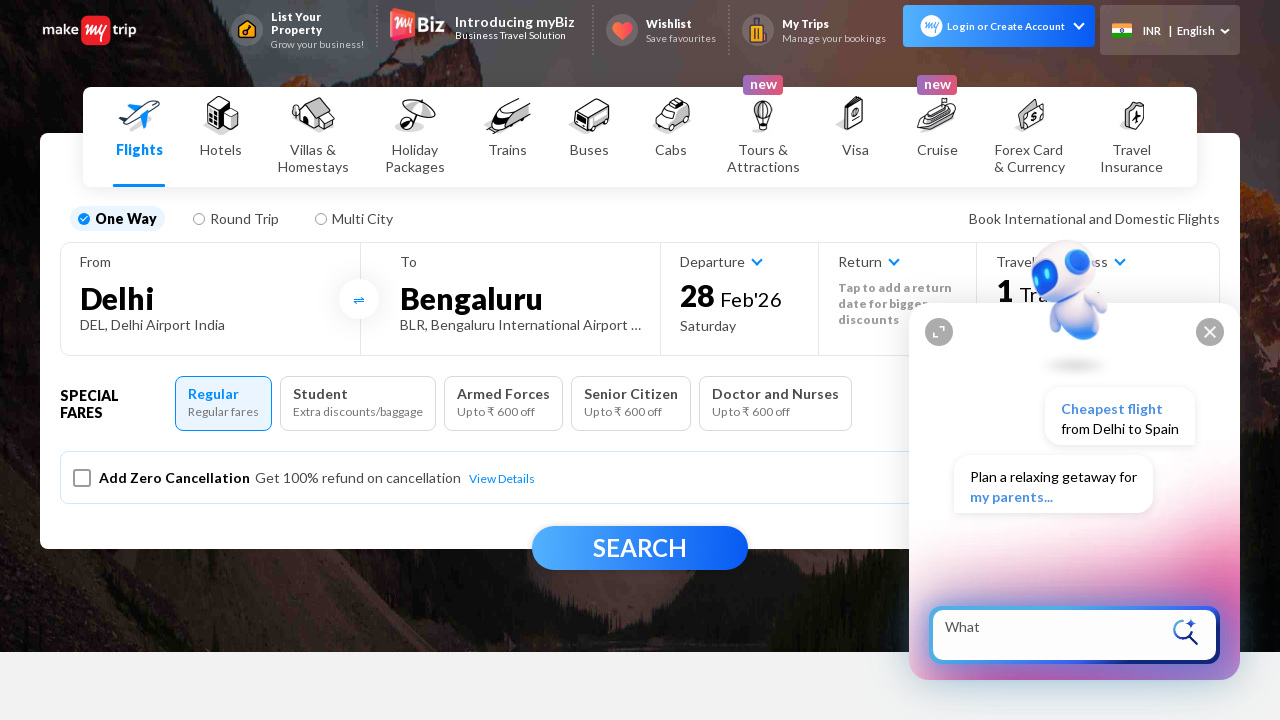

Clicked on the 'From' city input field at (210, 298) on #fromCity
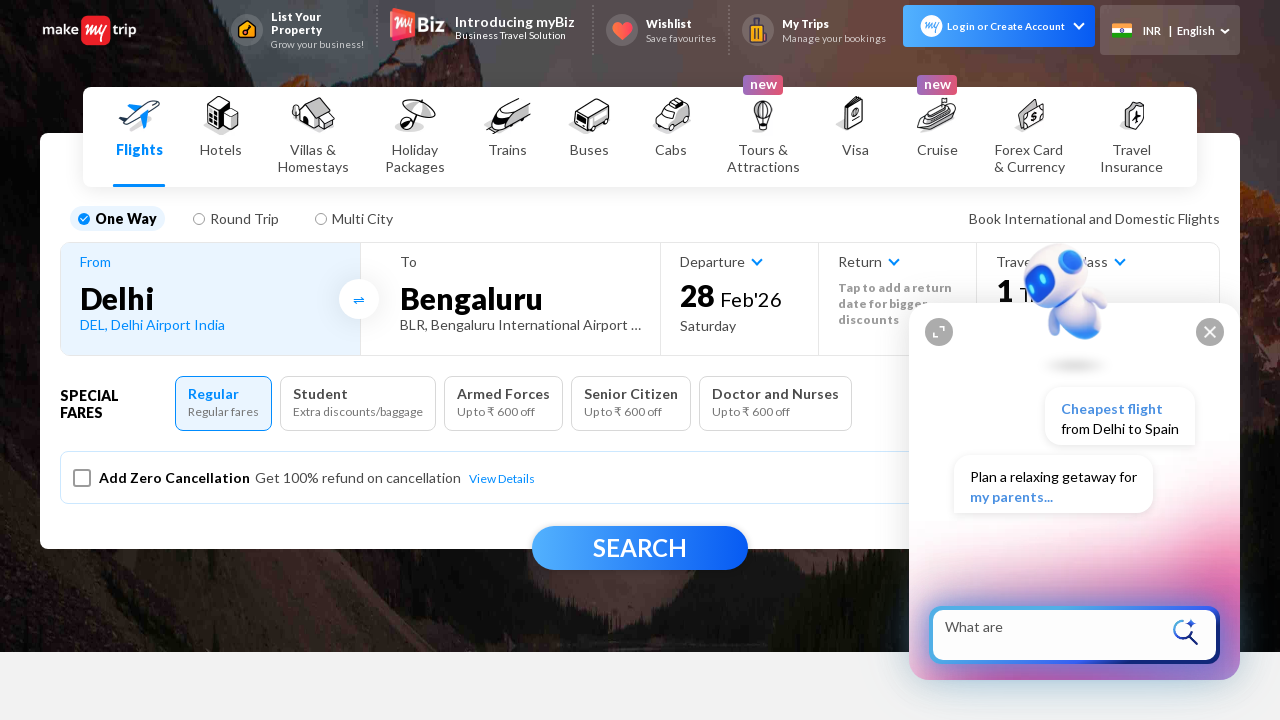

Filled departure city field with 'Pune' on input[placeholder='From']
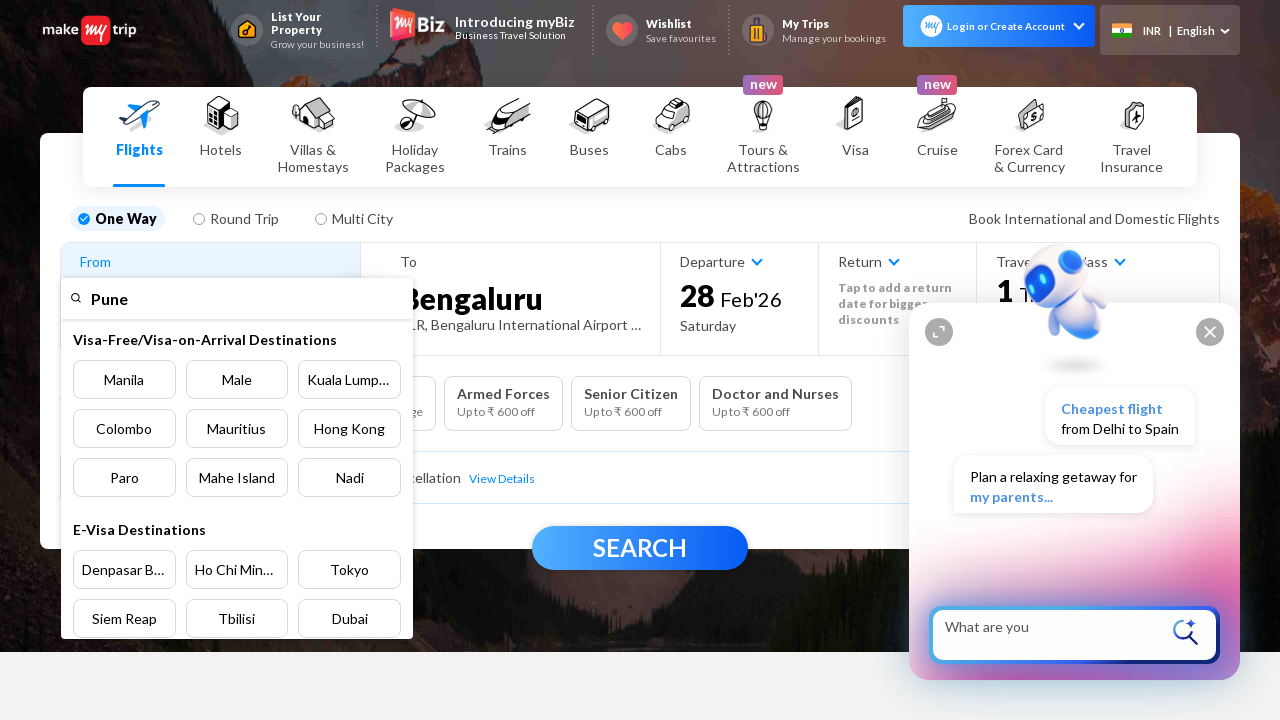

Autocomplete suggestions appeared with Pune option
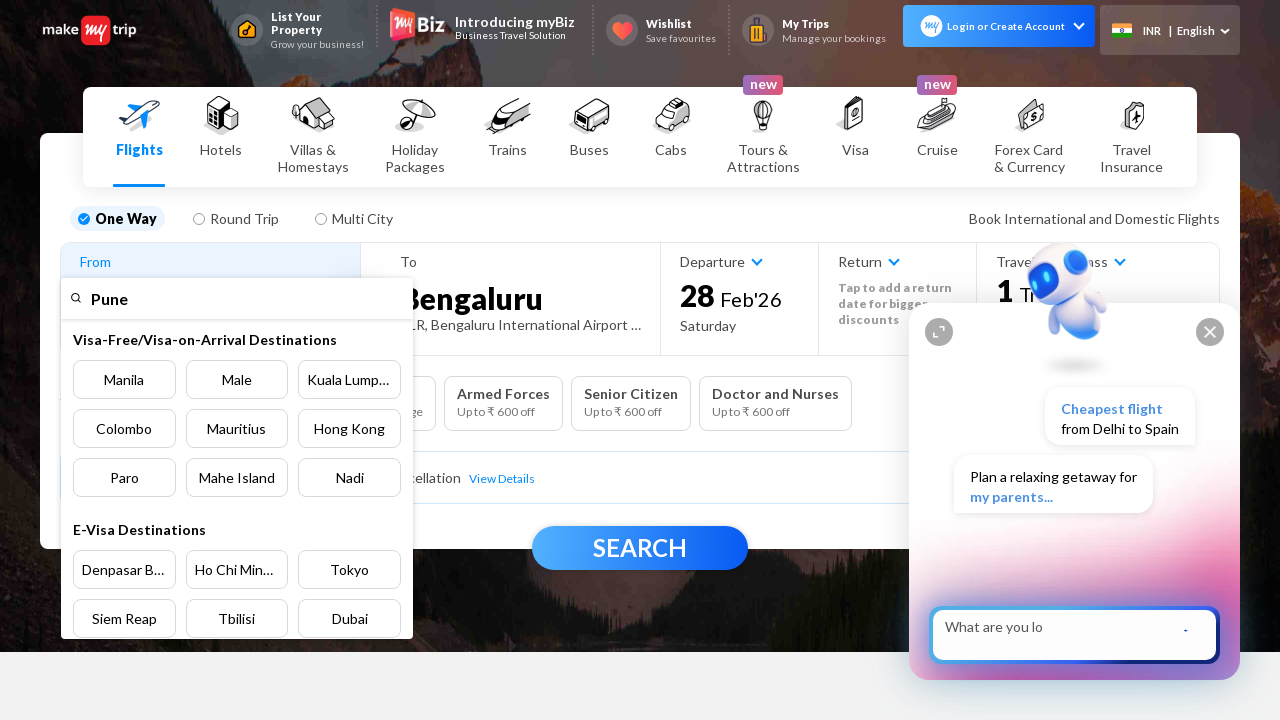

Selected Pune from the autocomplete dropdown at (269, 478) on xpath=//p[contains(text(), 'Pune')]
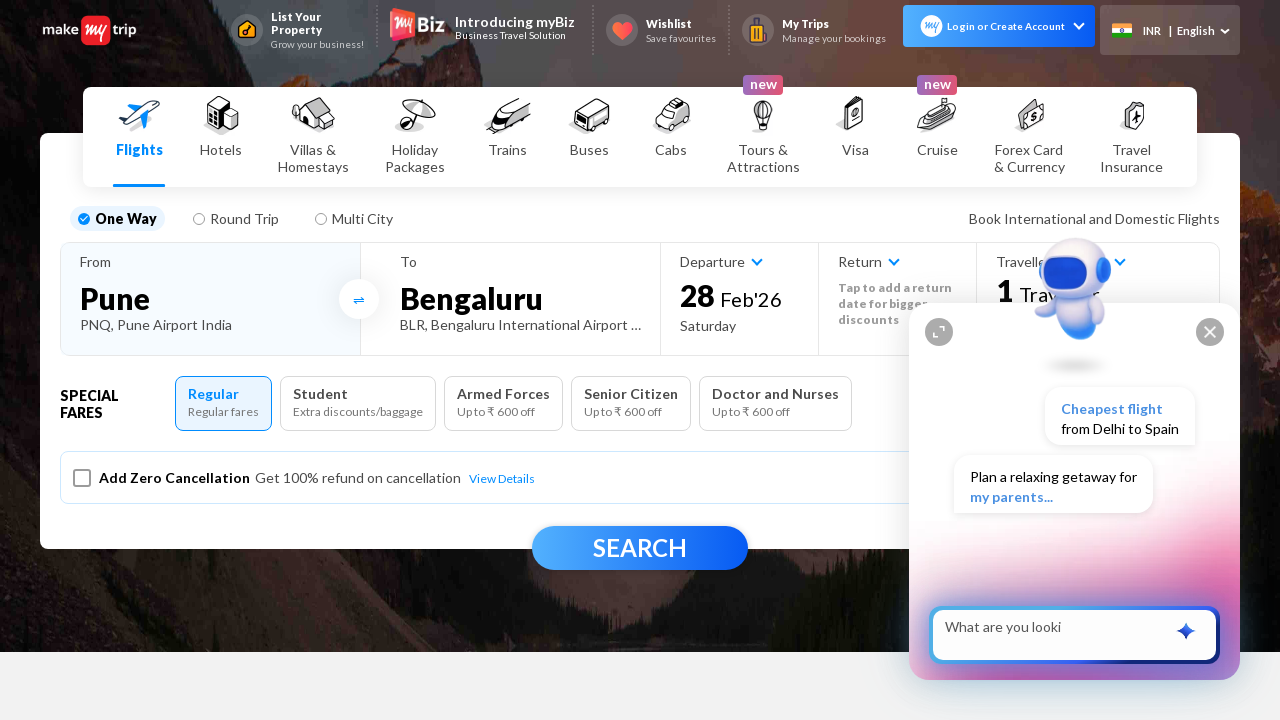

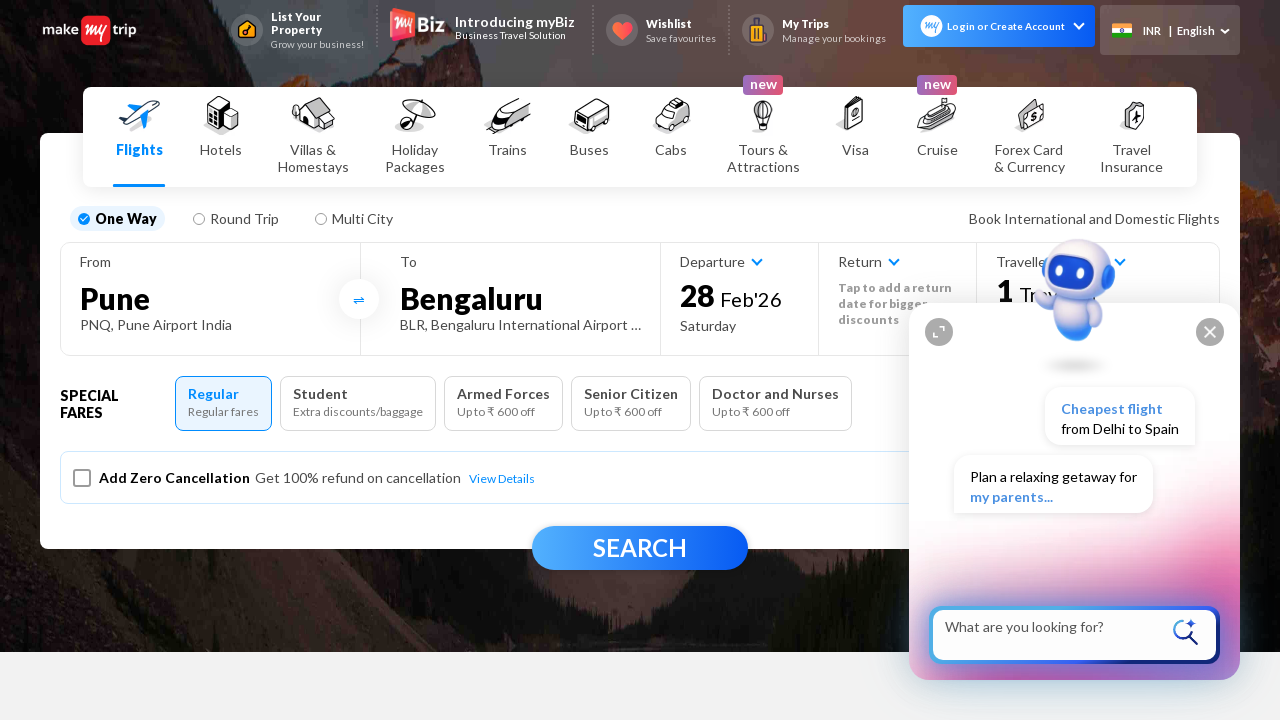